Tests Nordstrom's search functionality by entering a search term "movado" and verifying that product results load on the page.

Starting URL: https://shop.nordstrom.com/

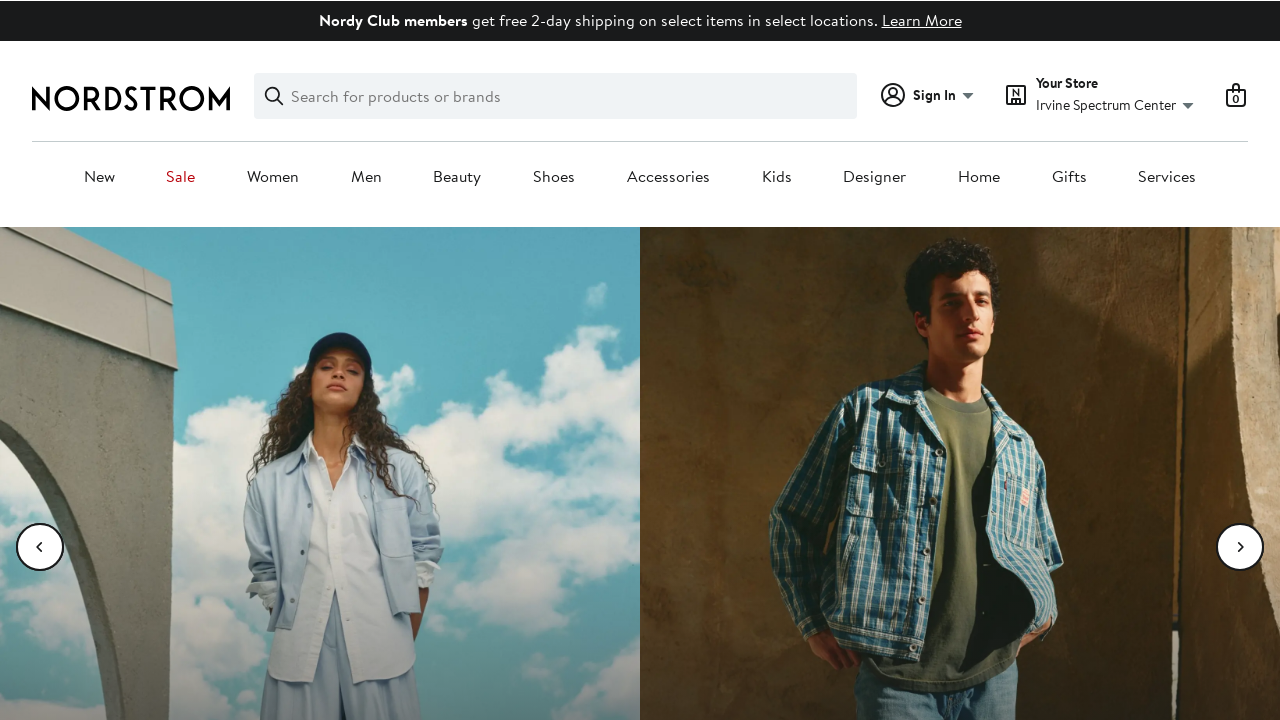

Clicked on the search input field at (556, 95) on #keyword-search-desktop
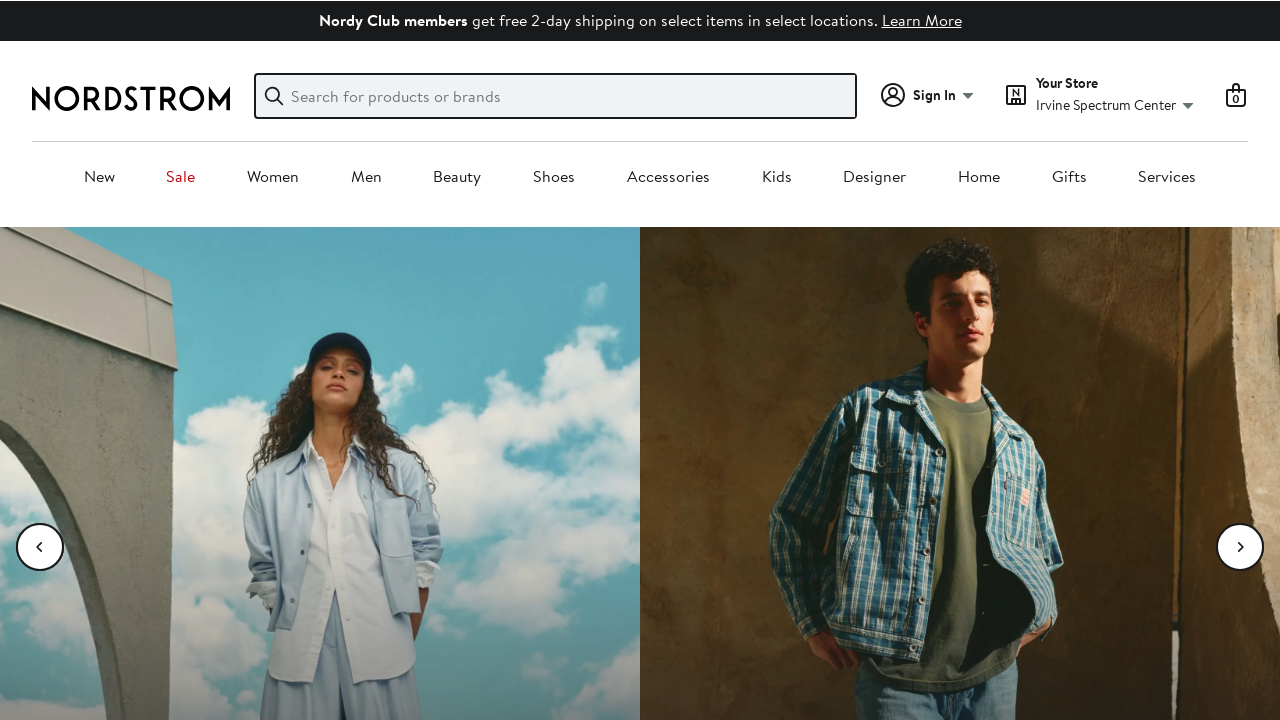

Filled search input with 'movado' on #keyword-search-input
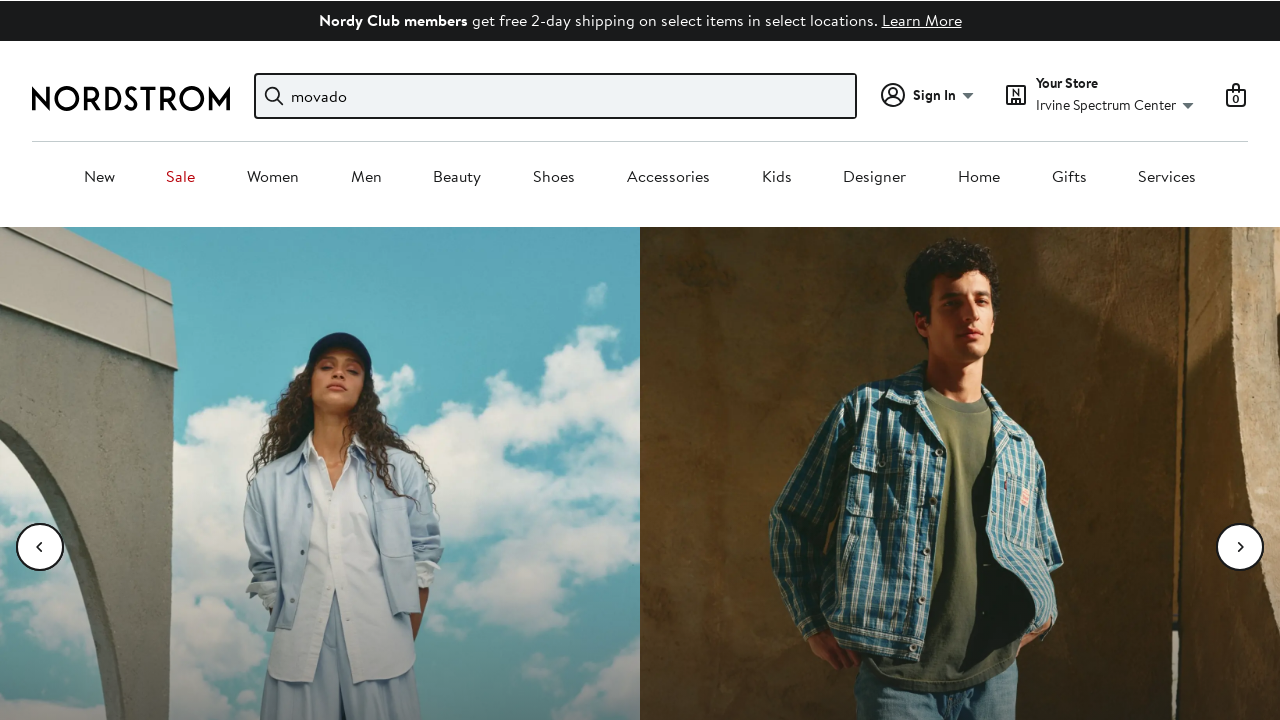

Pressed Enter to submit search on #keyword-search-input
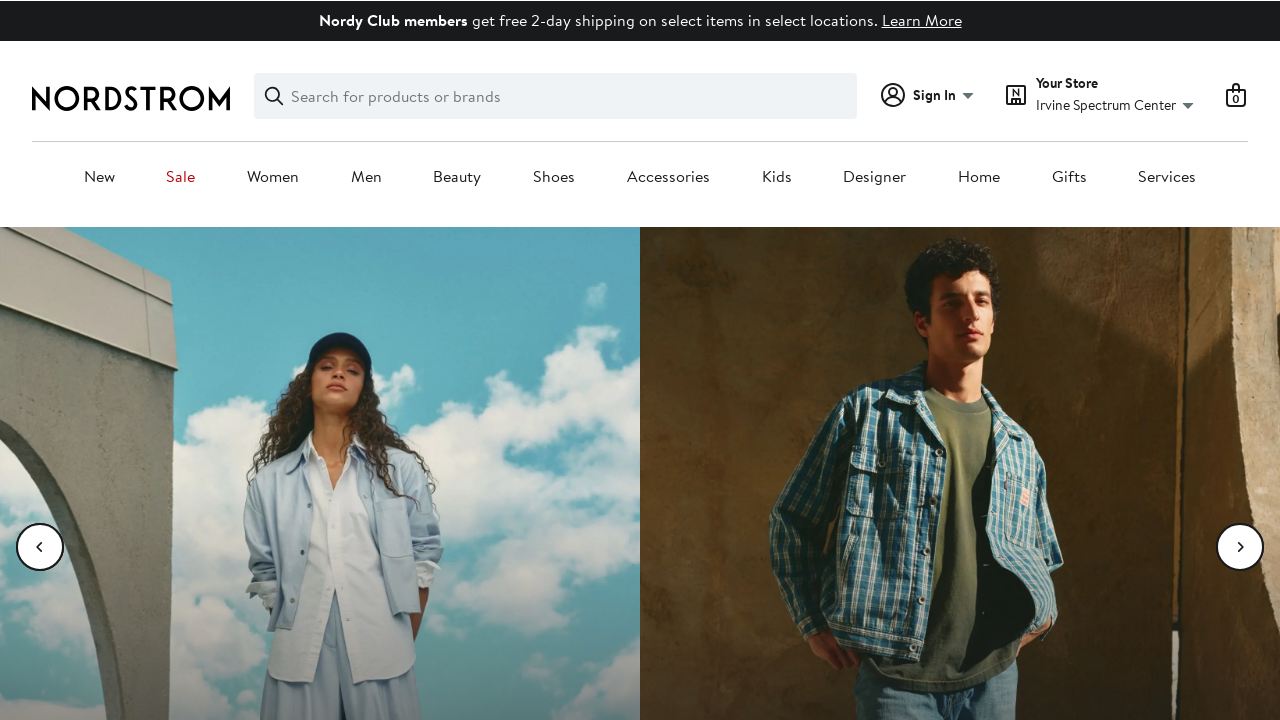

Product results loaded successfully
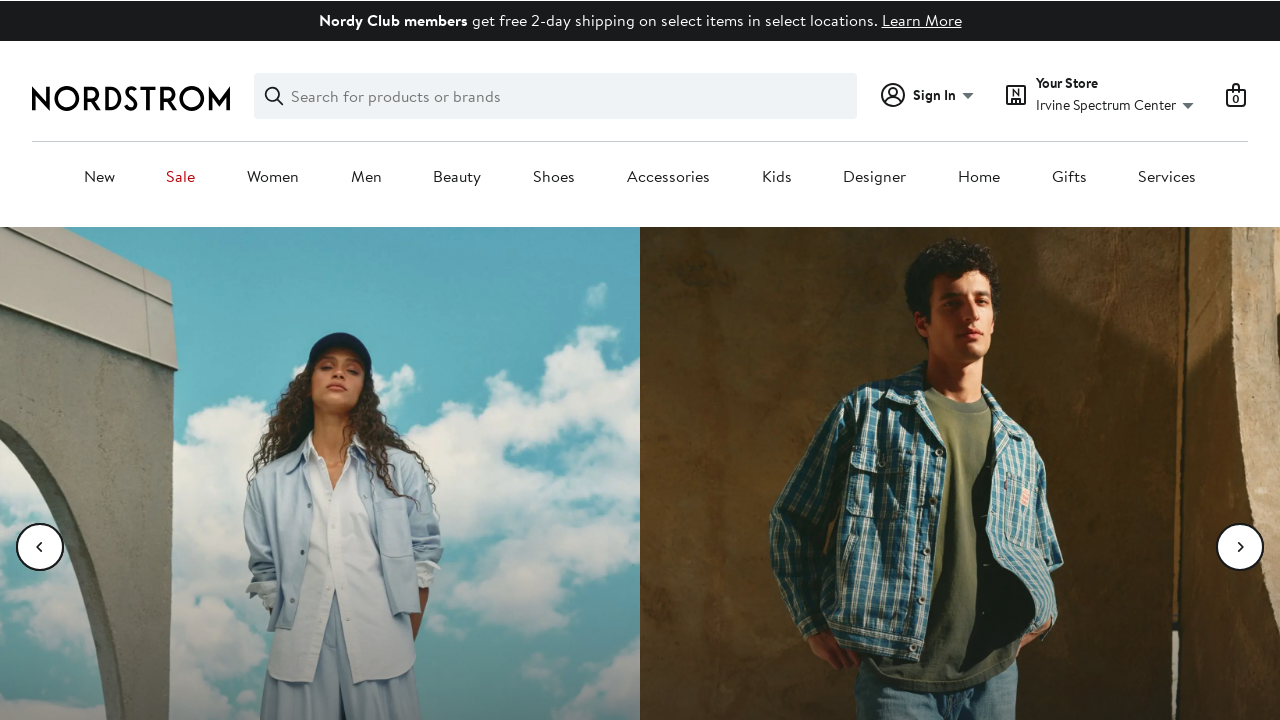

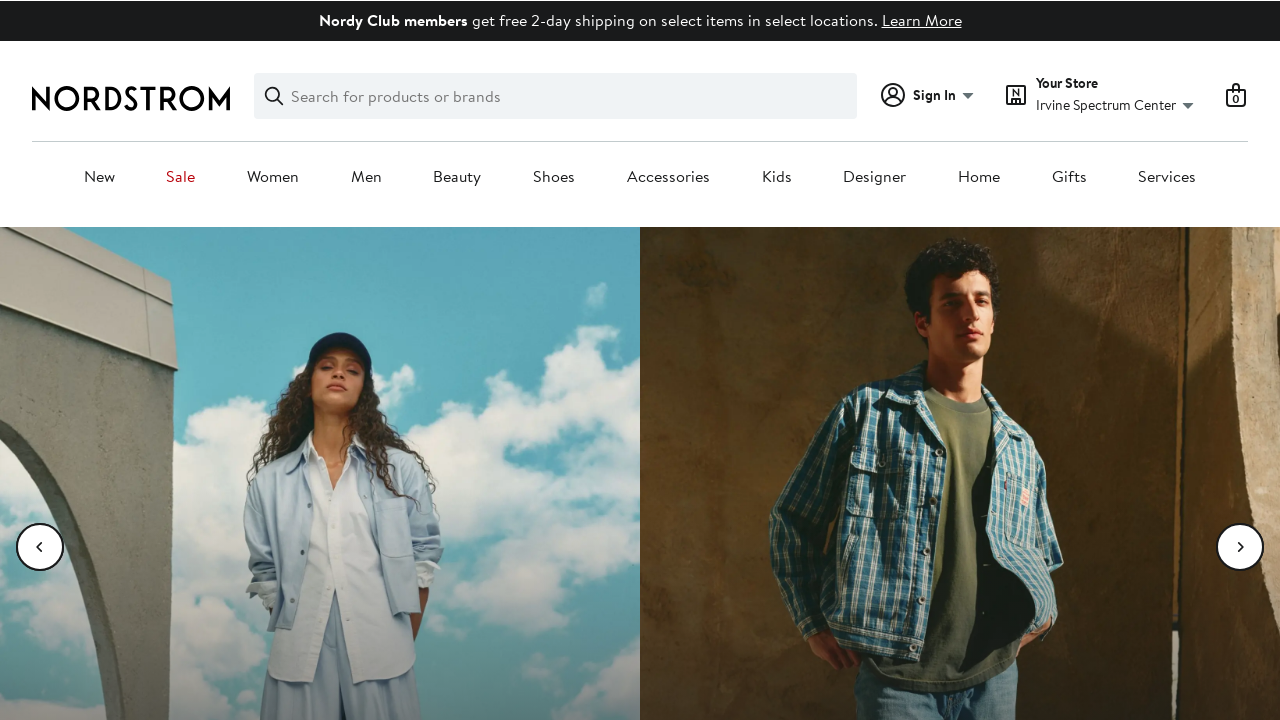